Tests filtering stories by clicking the "show" link and verifying the page displays Show HN posts

Starting URL: https://news.ycombinator.com

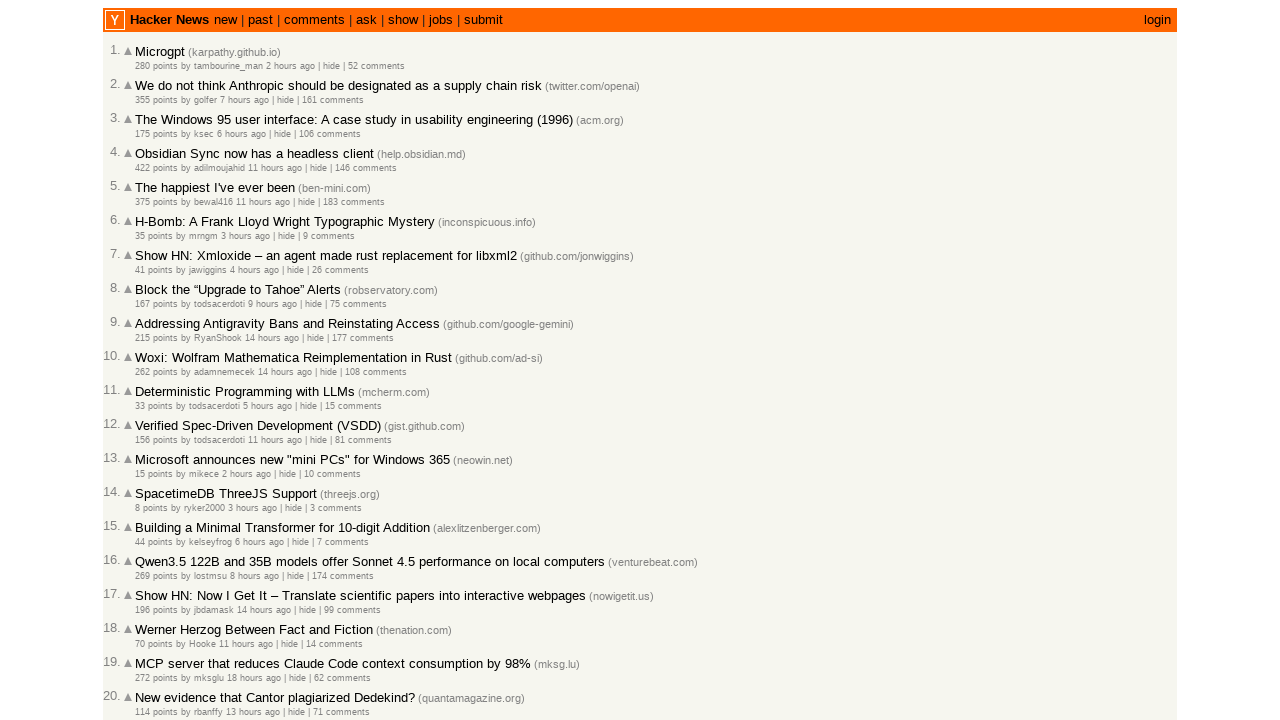

Clicked 'show' link to filter by Show HN posts at (403, 20) on a:text('show')
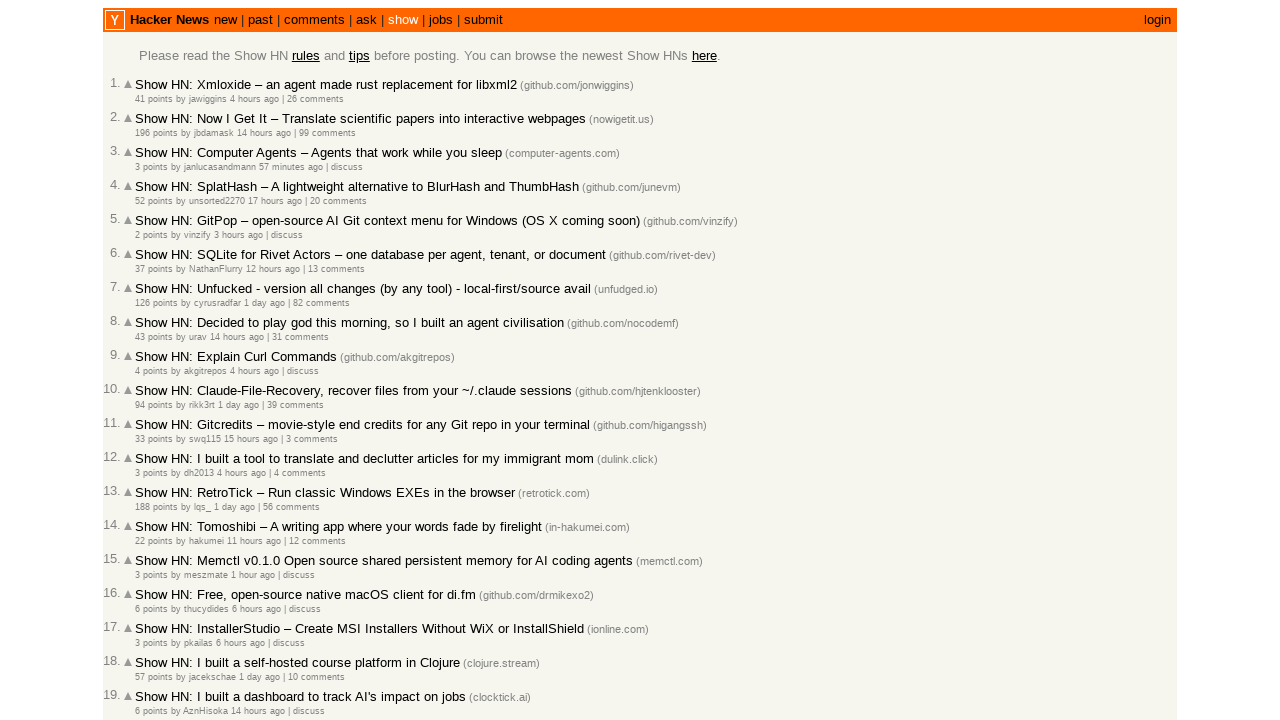

Waited for page to load - title selector found
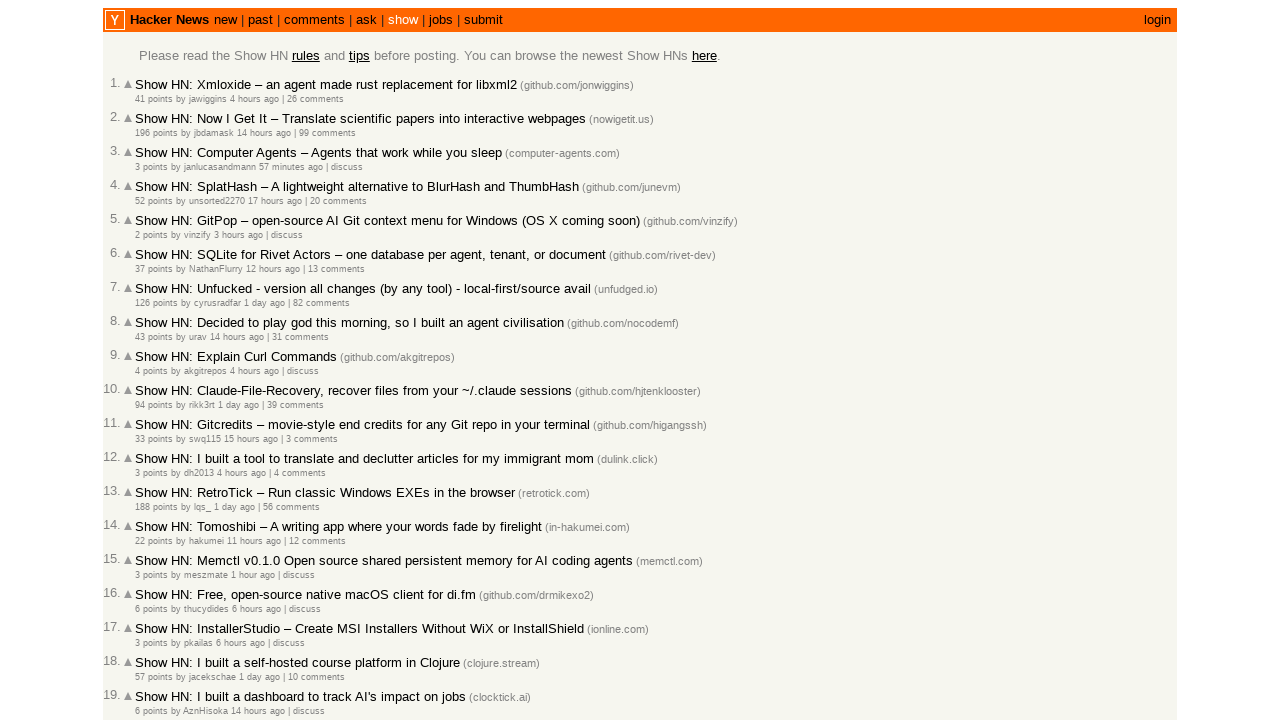

Verified page title contains 'Show' - Show HN posts displayed
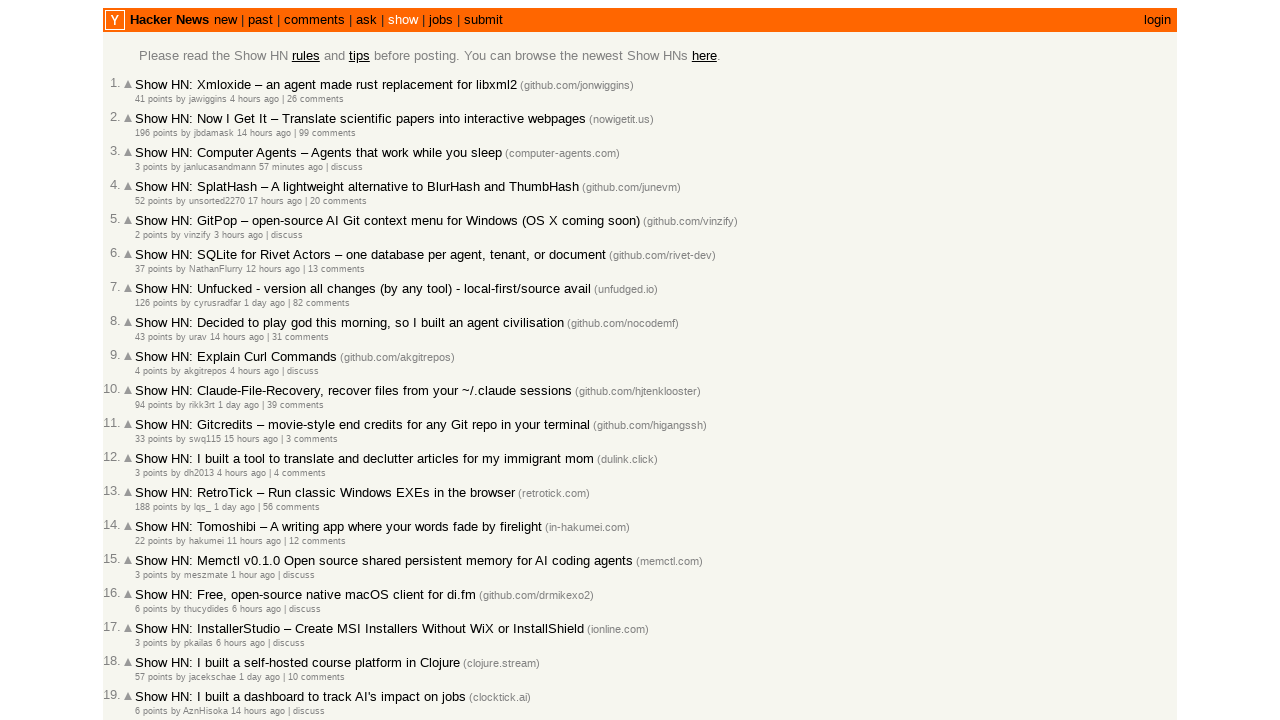

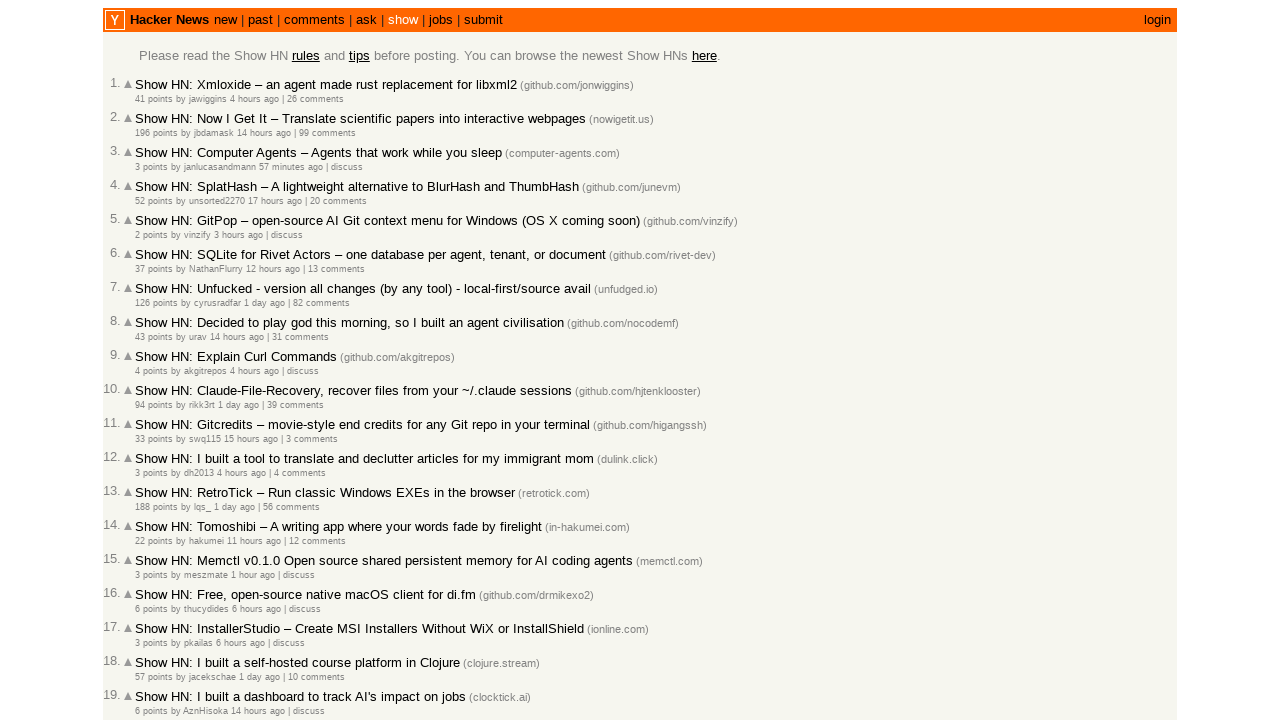